Tests drag and drop functionality on jQuery UI demo page by dragging an element and dropping it onto a target area

Starting URL: http://jqueryui.com/droppable/

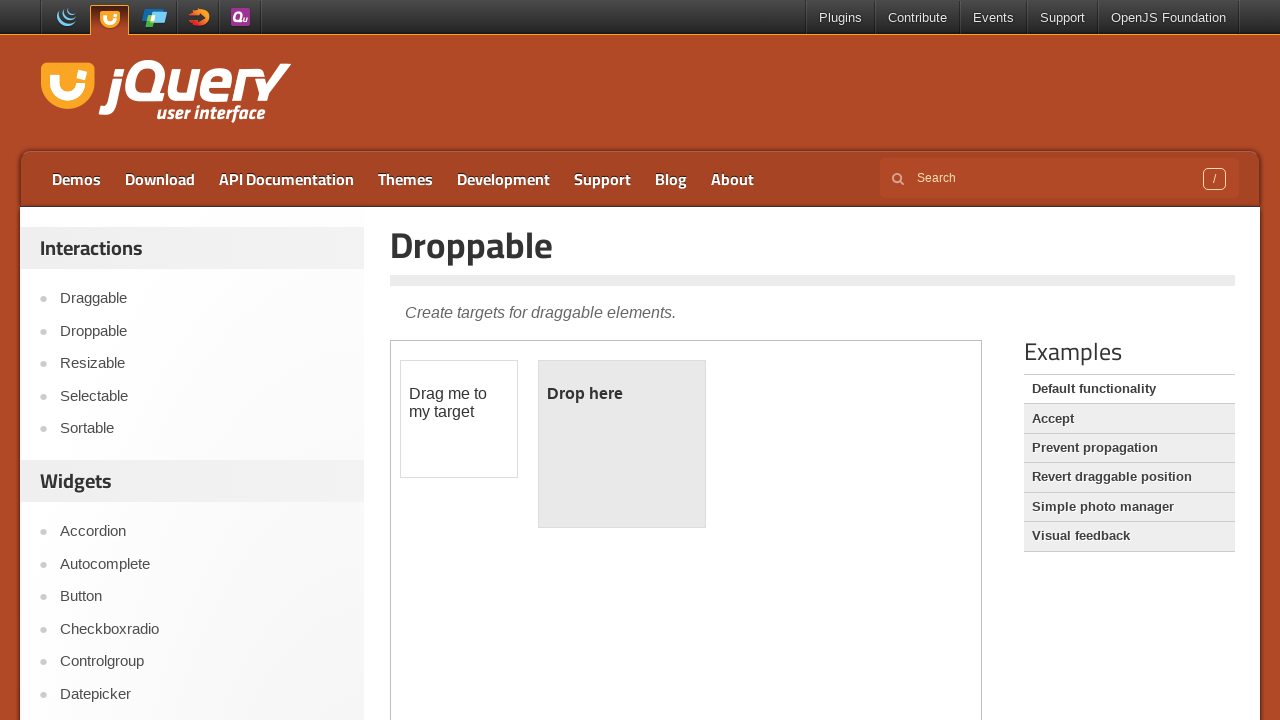

Located the iframe containing the drag-drop demo
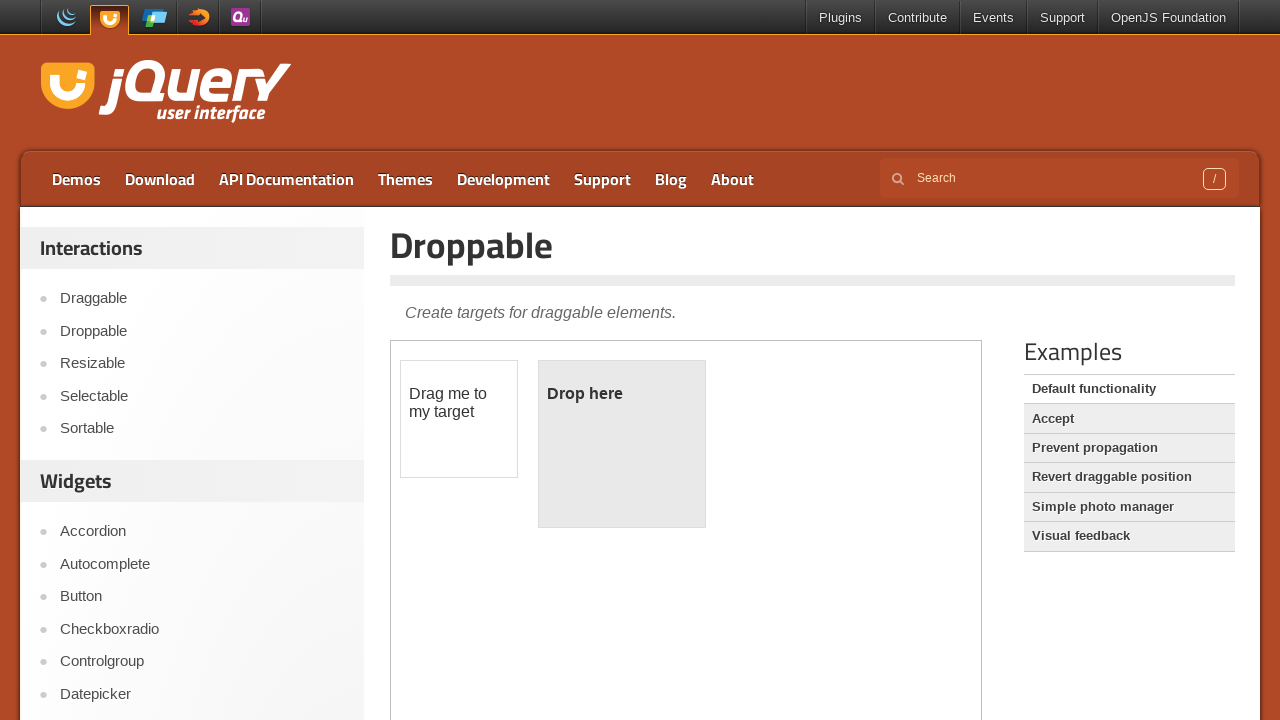

Located the draggable element (#draggable)
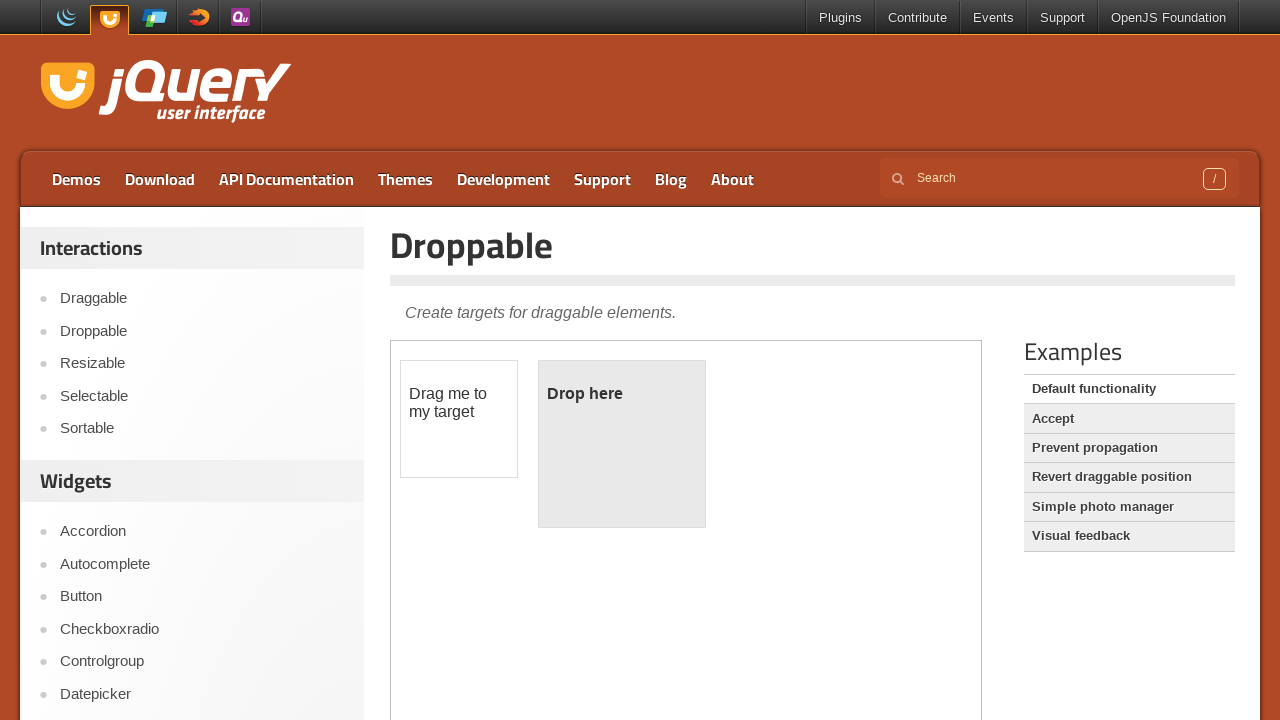

Located the droppable target area (#droppable)
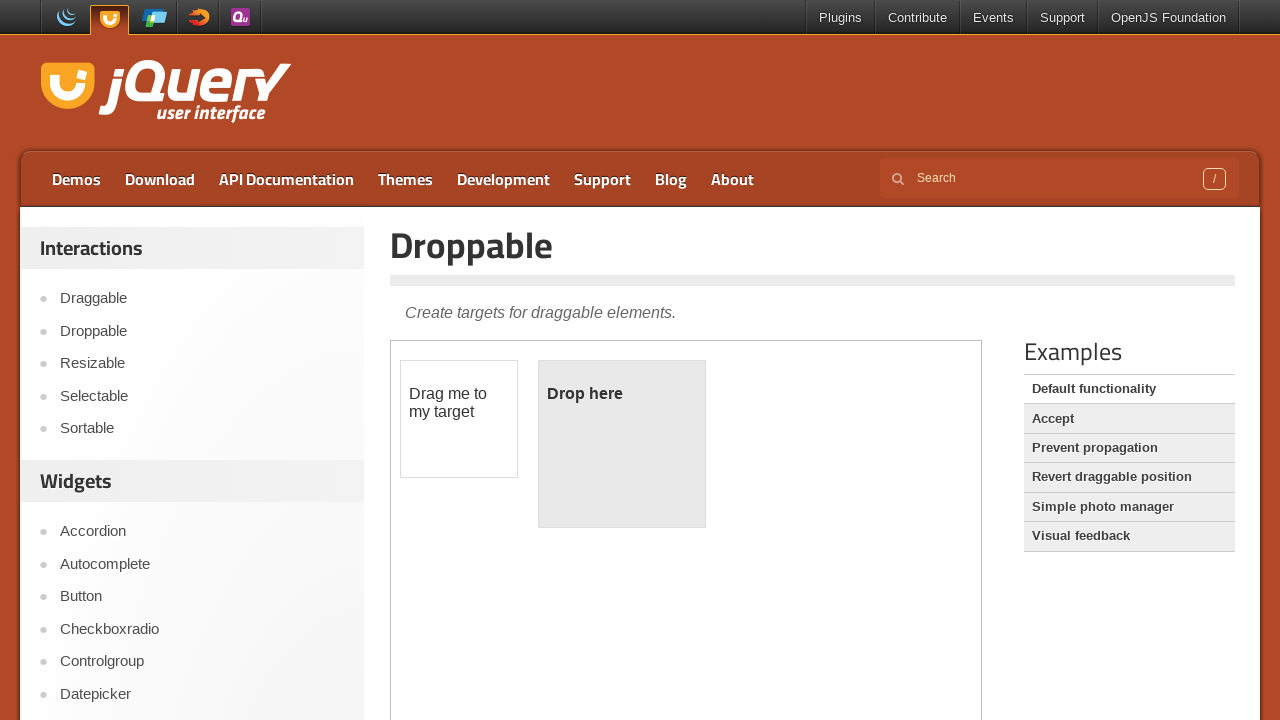

Retrieved initial text from droppable area: 'Drop here'
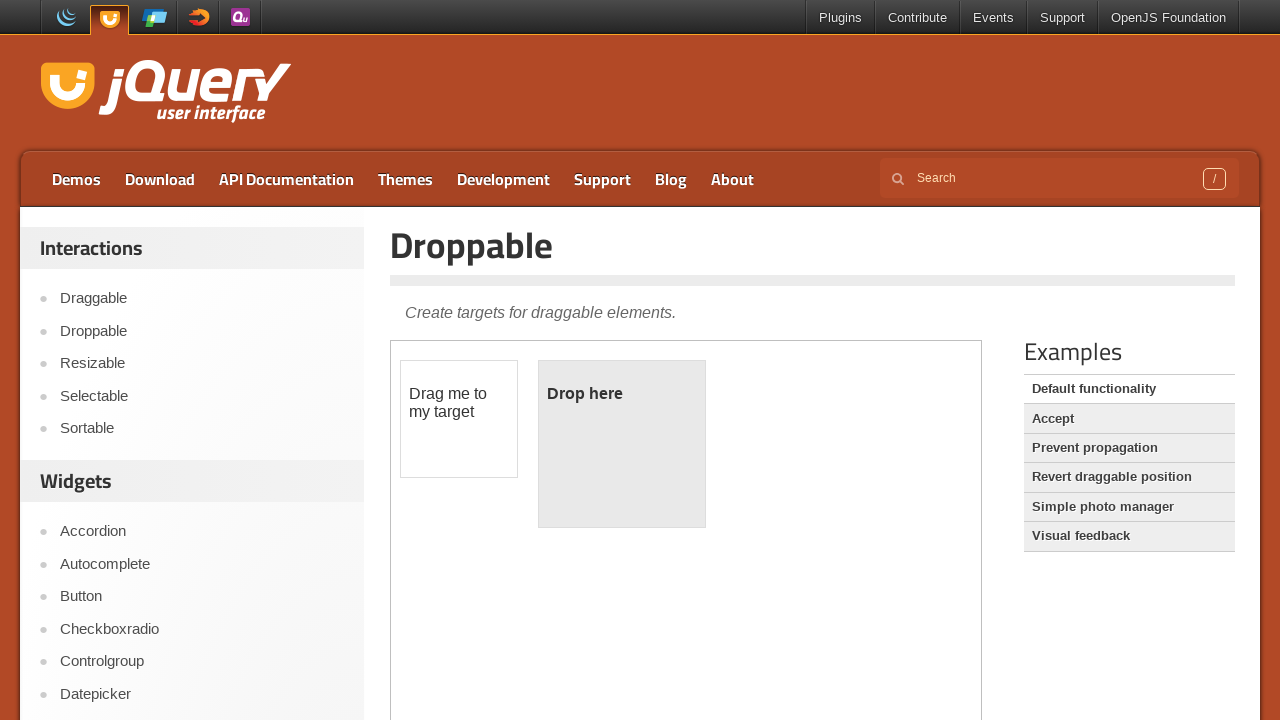

Dragged the draggable element and dropped it onto the droppable area at (622, 444)
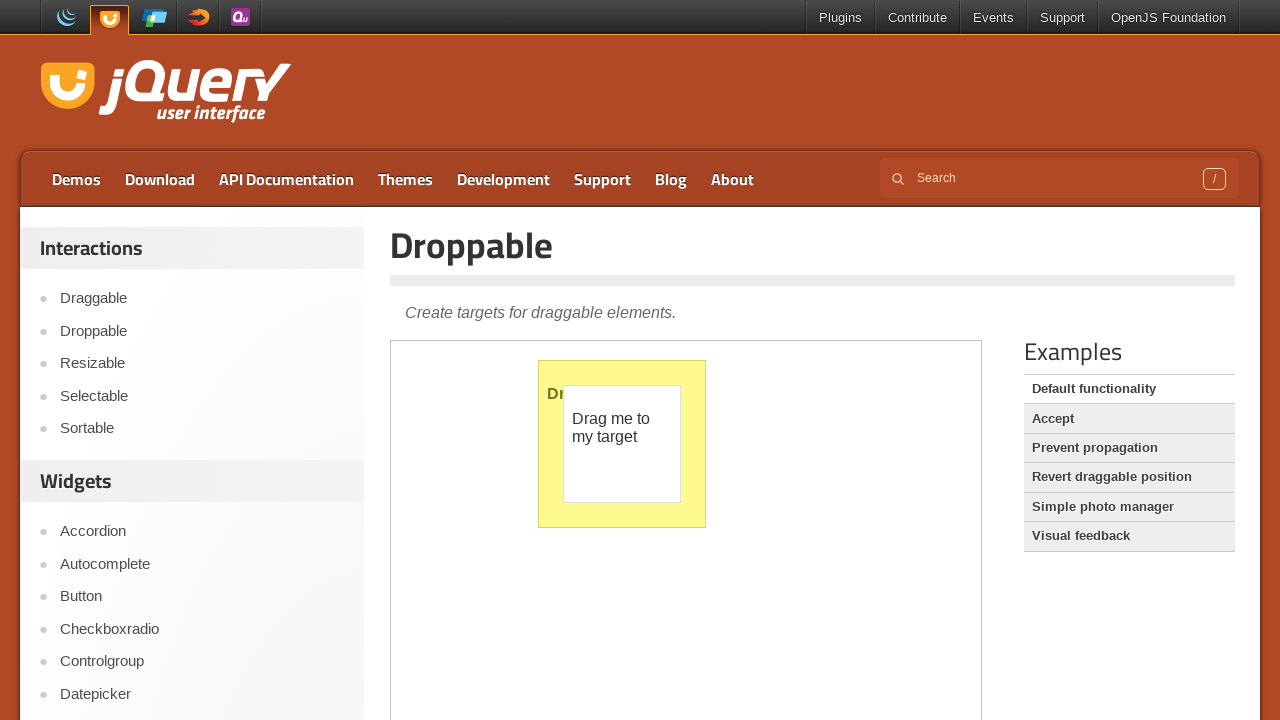

Retrieved final text from droppable area after drop: 'Dropped!'
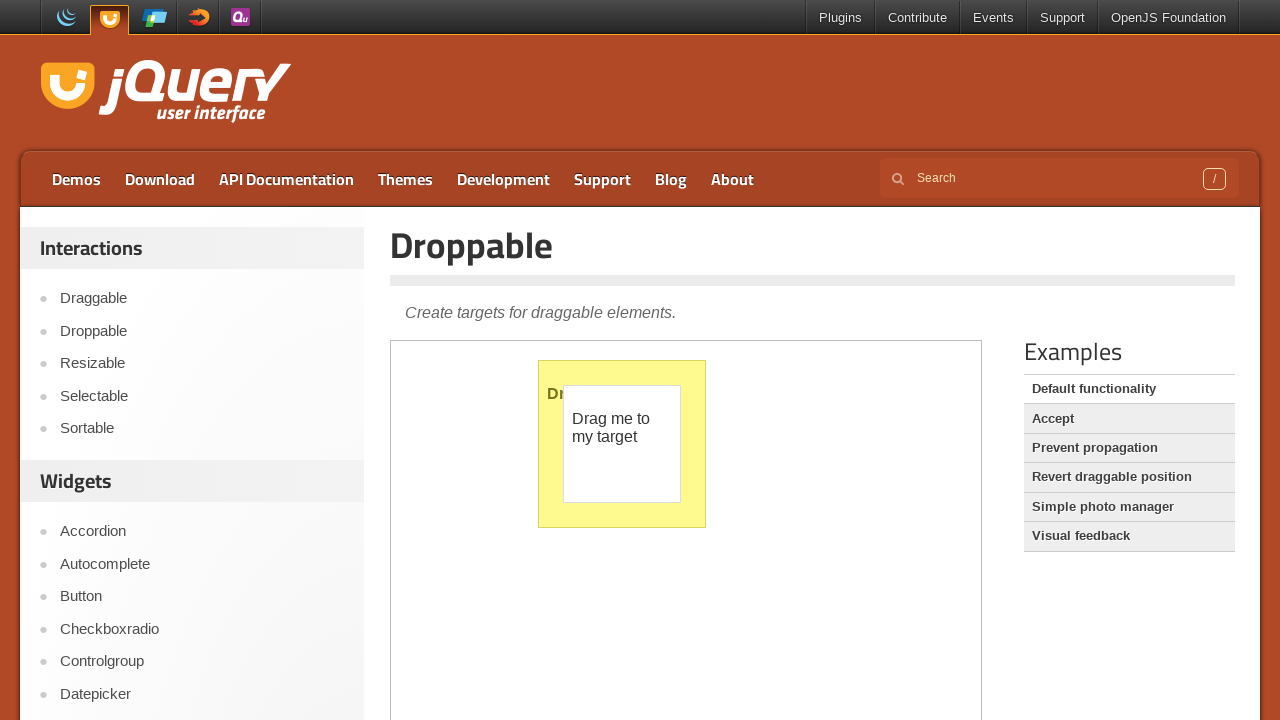

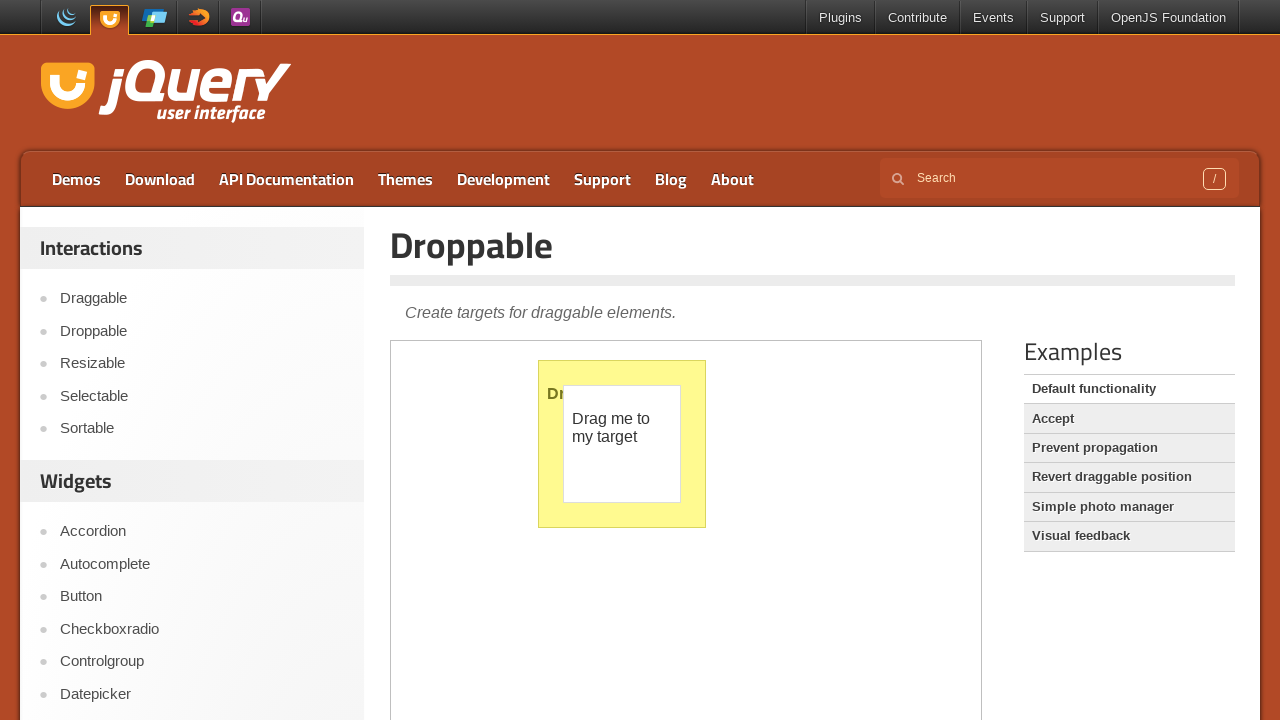